Tests successful registration by filling all form fields (first name, last name, email, phone, address) and verifying the success message appears

Starting URL: https://suninjuly.github.io/registration1.html

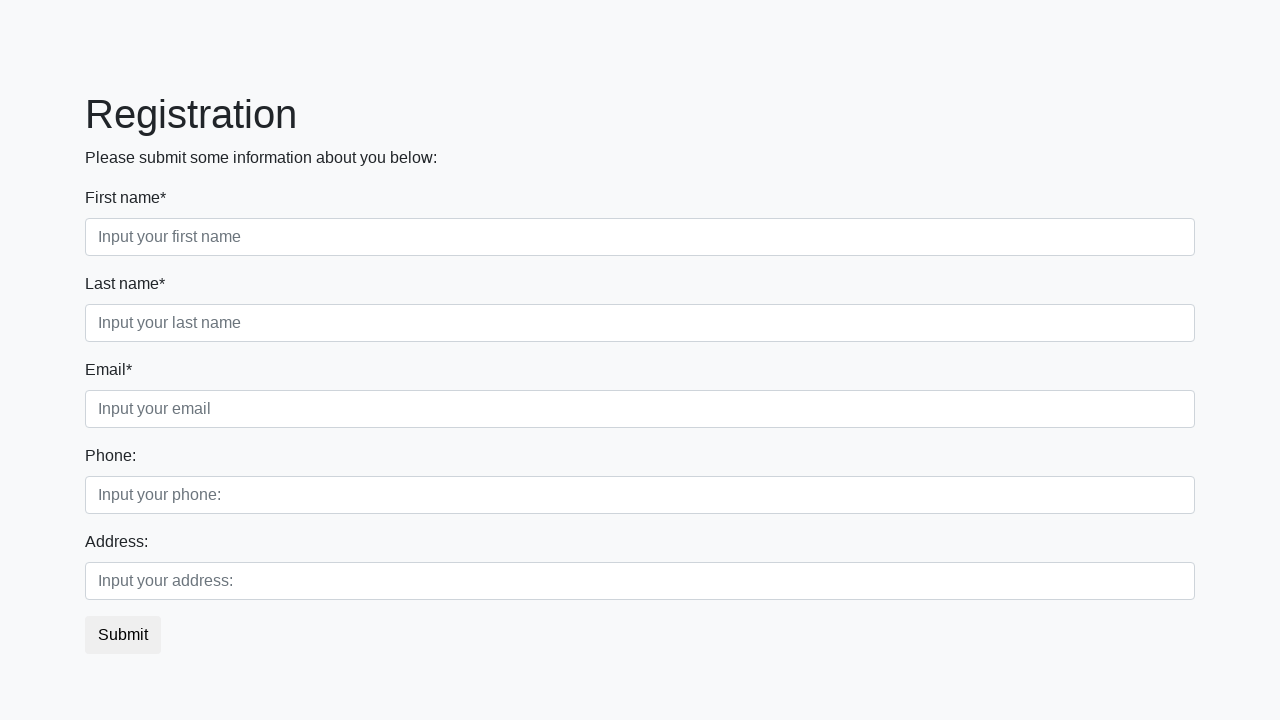

Filled first name field with 'Marcus' on [placeholder='Input your first name']
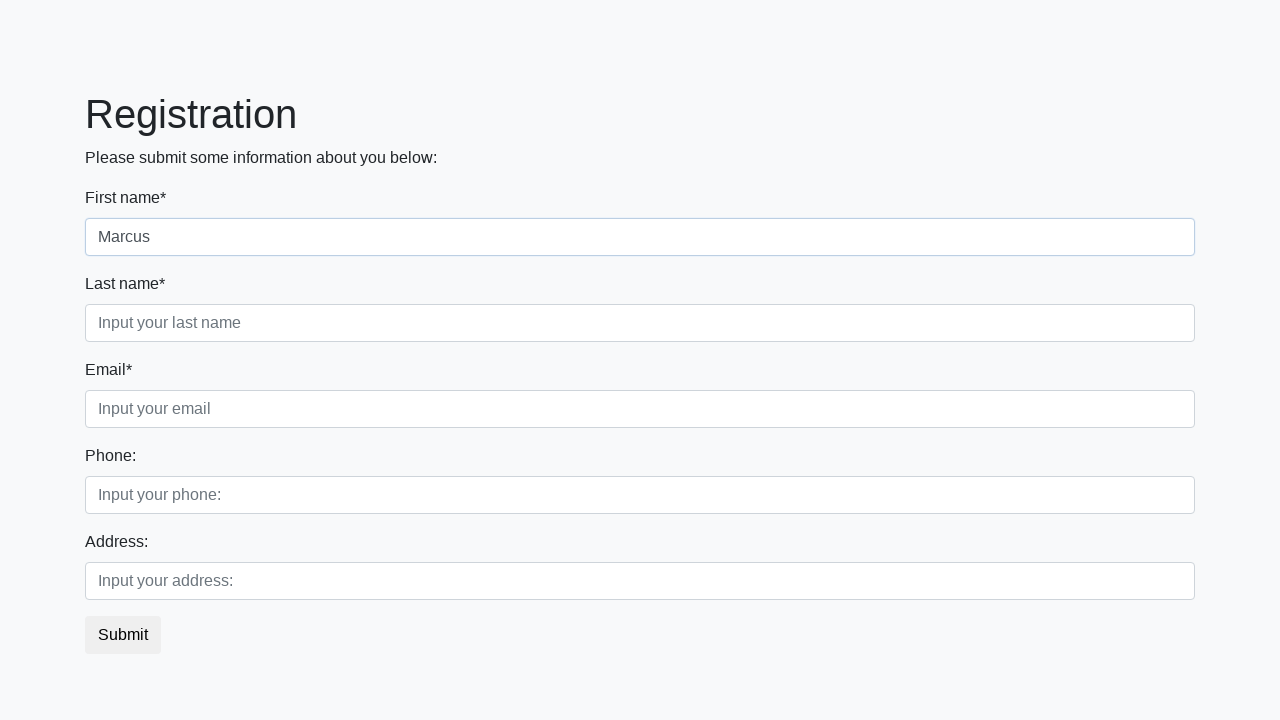

Filled last name field with 'Thompson' on [placeholder='Input your last name']
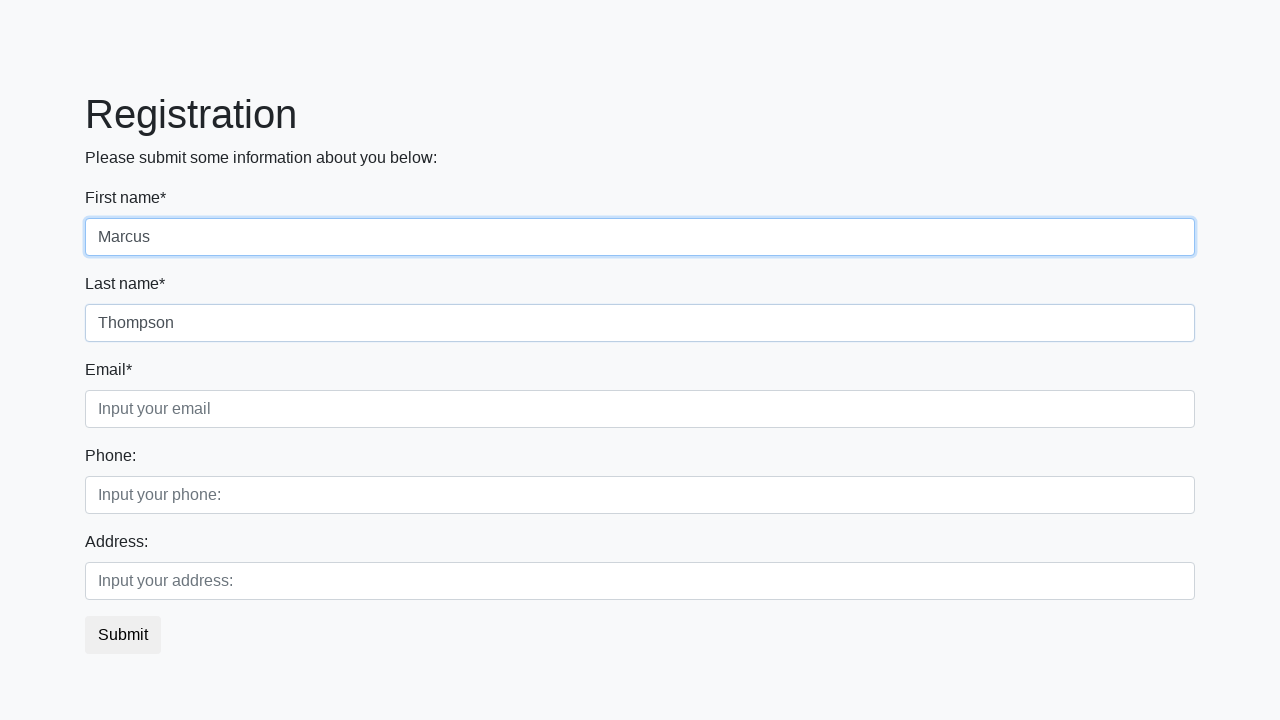

Filled email field with 'marcus.thompson@example.com' on [placeholder='Input your email']
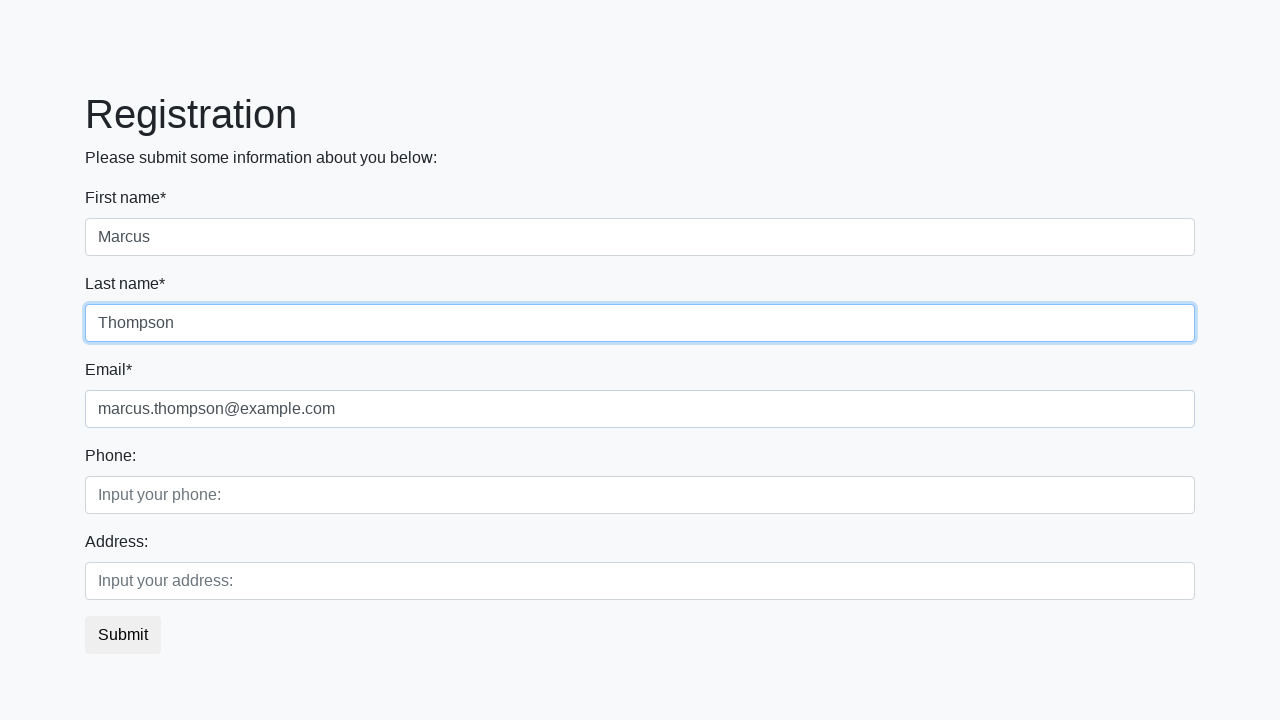

Filled phone field with '5551234567' on [placeholder='Input your phone:']
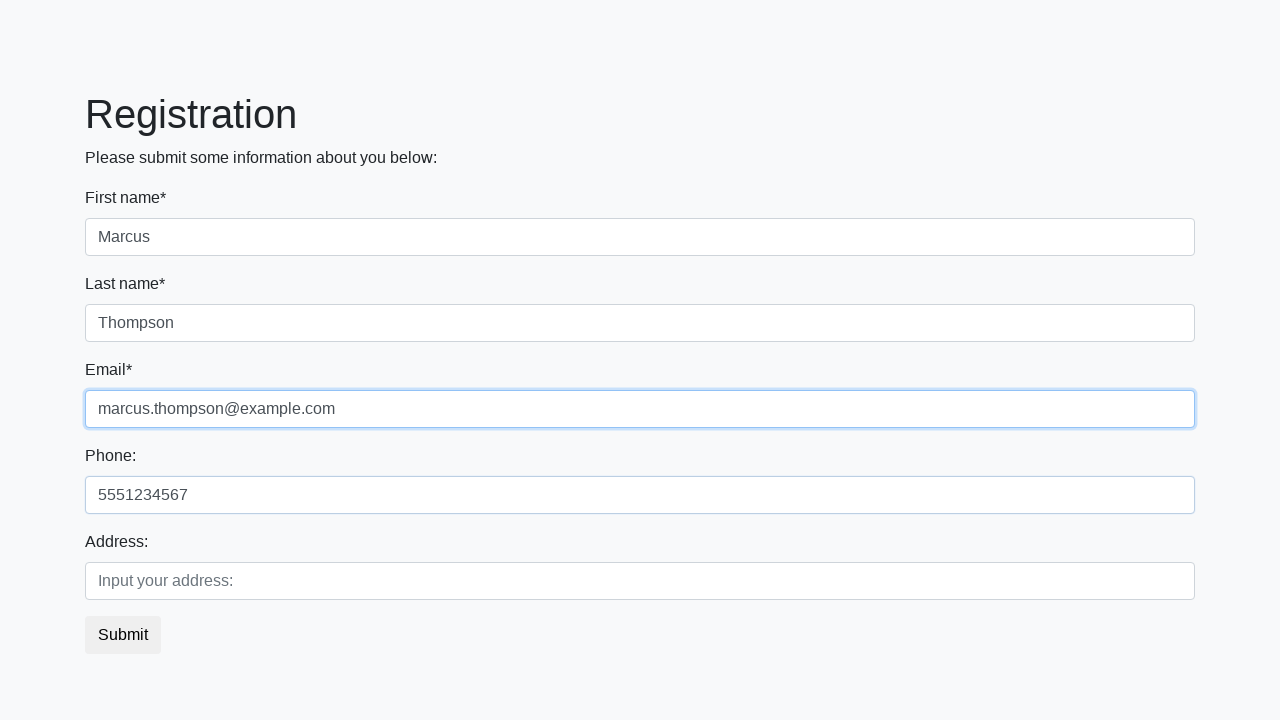

Filled address field with 'New York, 45 Main St' on [placeholder='Input your address:']
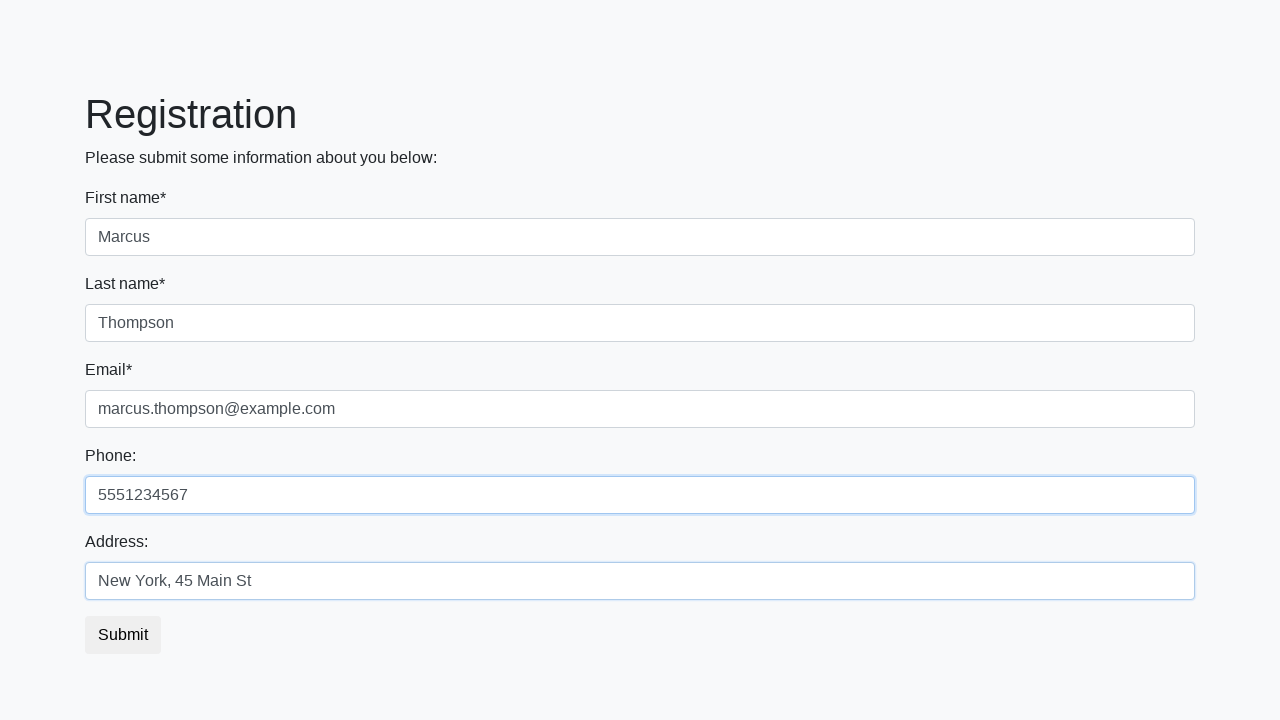

Clicked submit button to complete registration at (123, 635) on [type='submit']
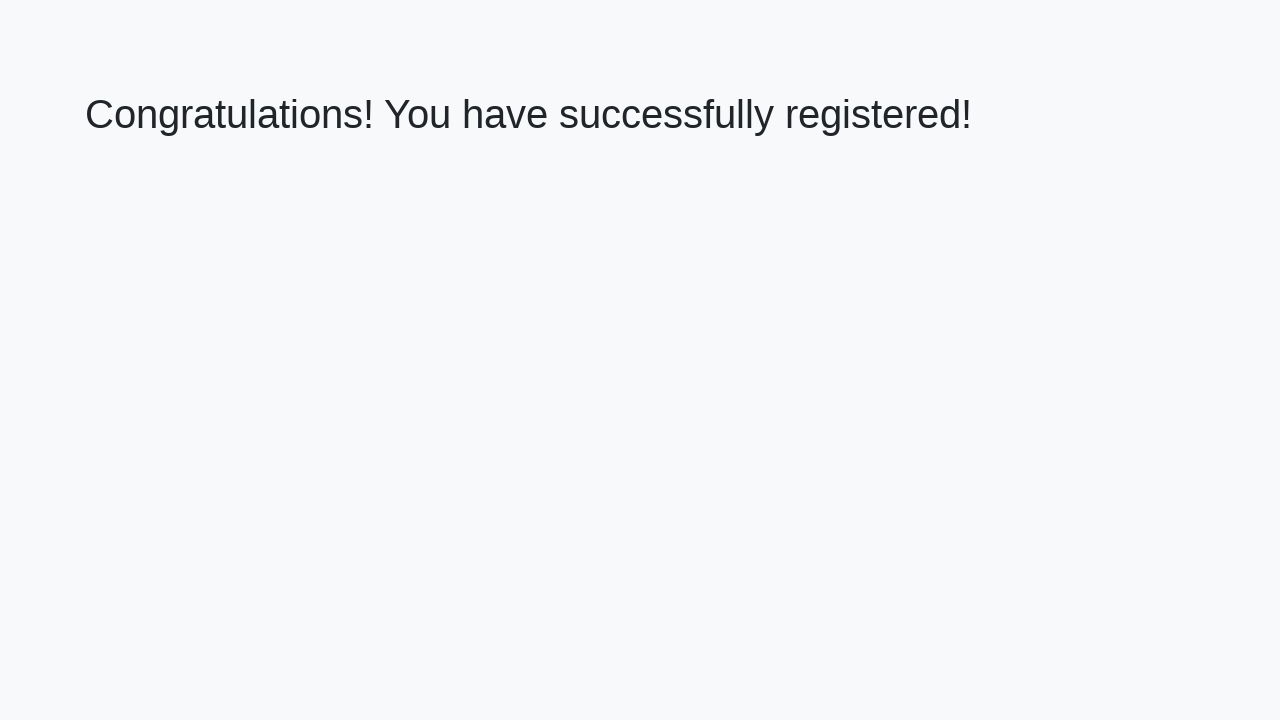

Success page loaded with h1 heading visible
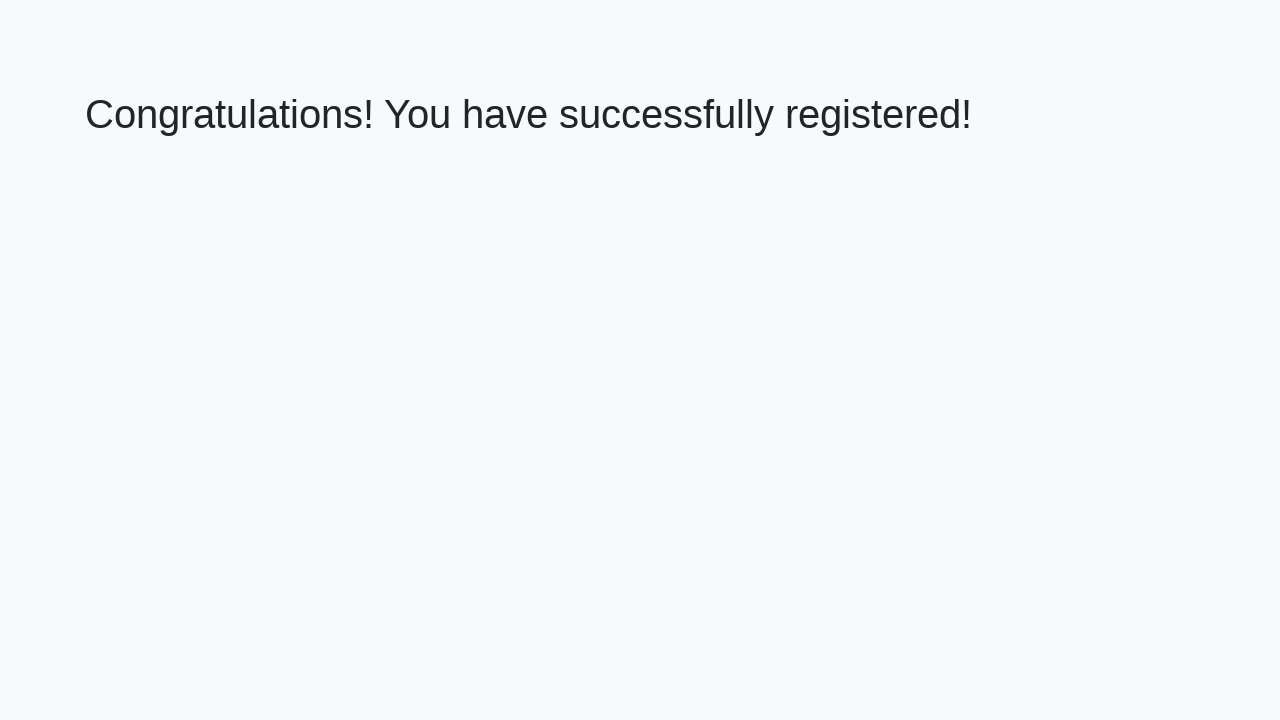

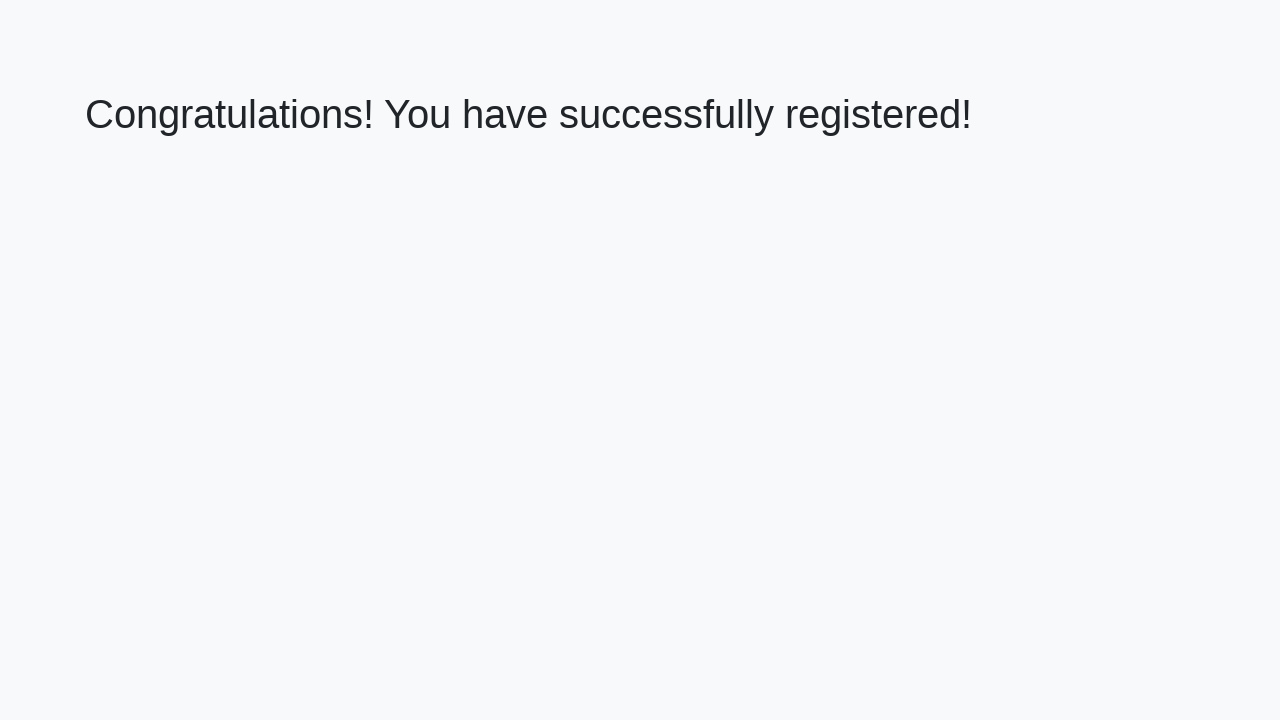